Tests basic JavaScript alert by clicking the alert button, verifying the alert text, and accepting it

Starting URL: https://the-internet.herokuapp.com/javascript_alerts

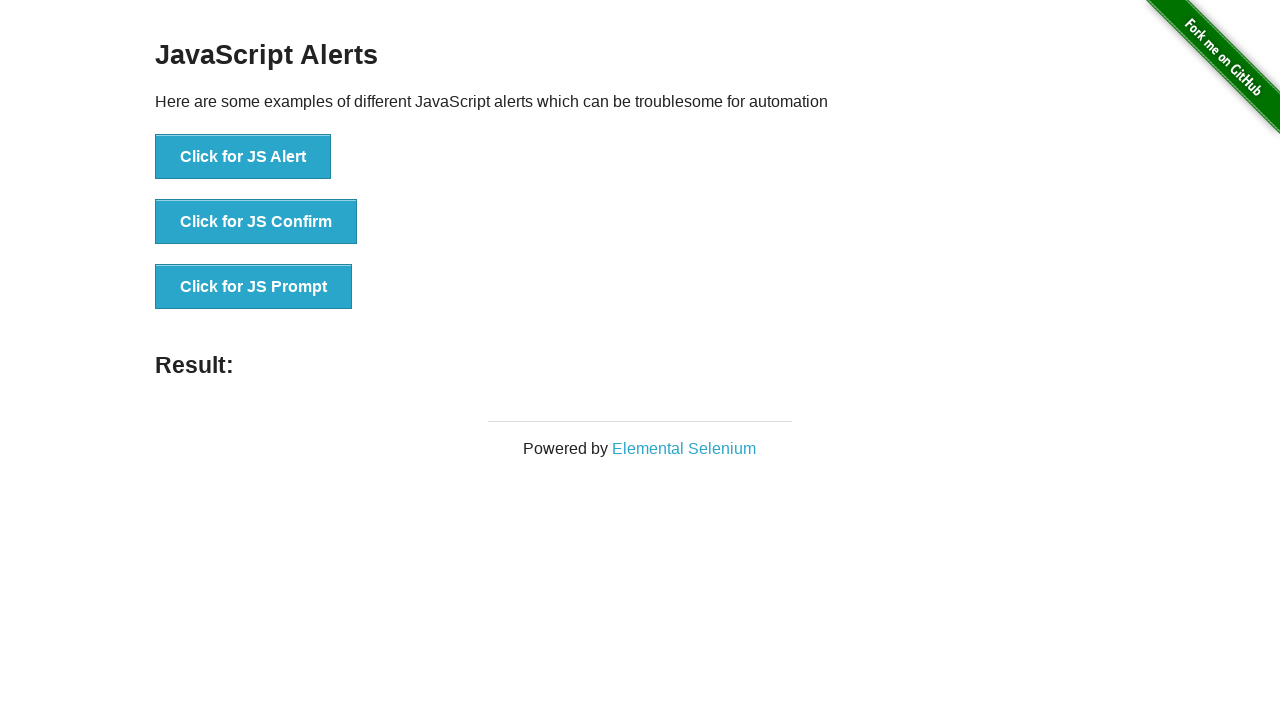

Clicked the 'Click for JS Alert' button at (243, 157) on text='Click for JS Alert'
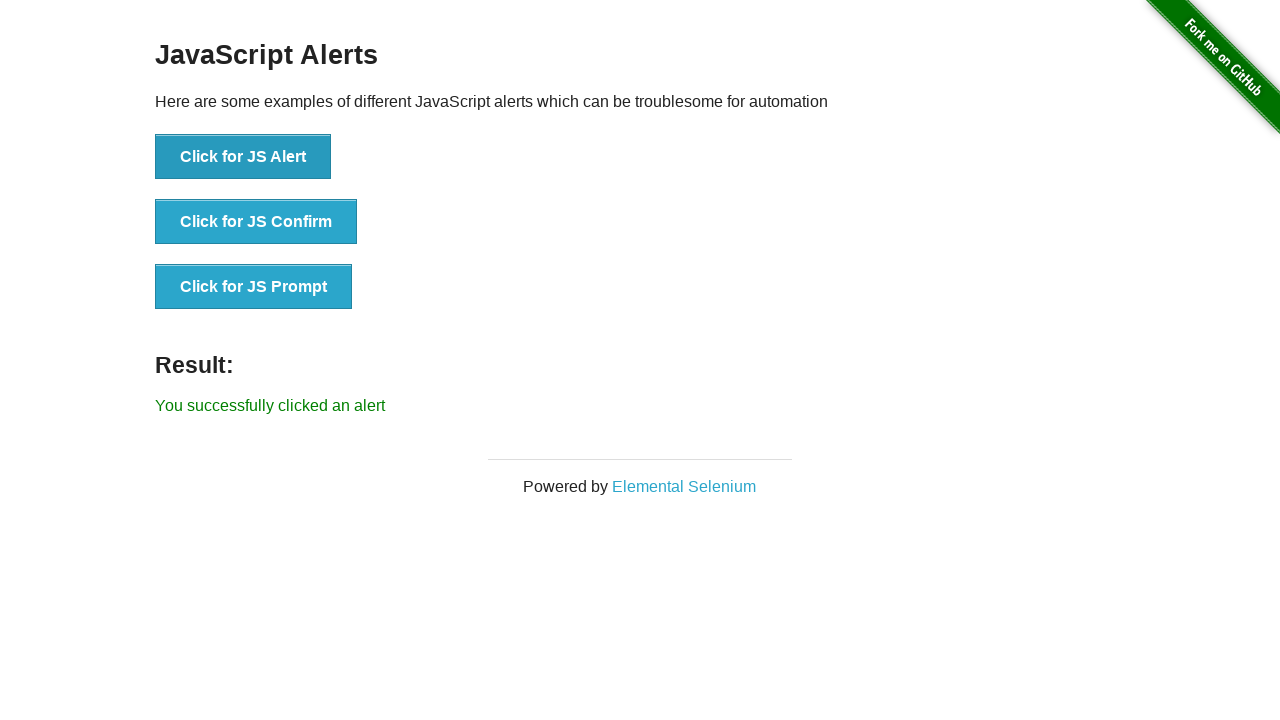

JavaScript alert dialog accepted
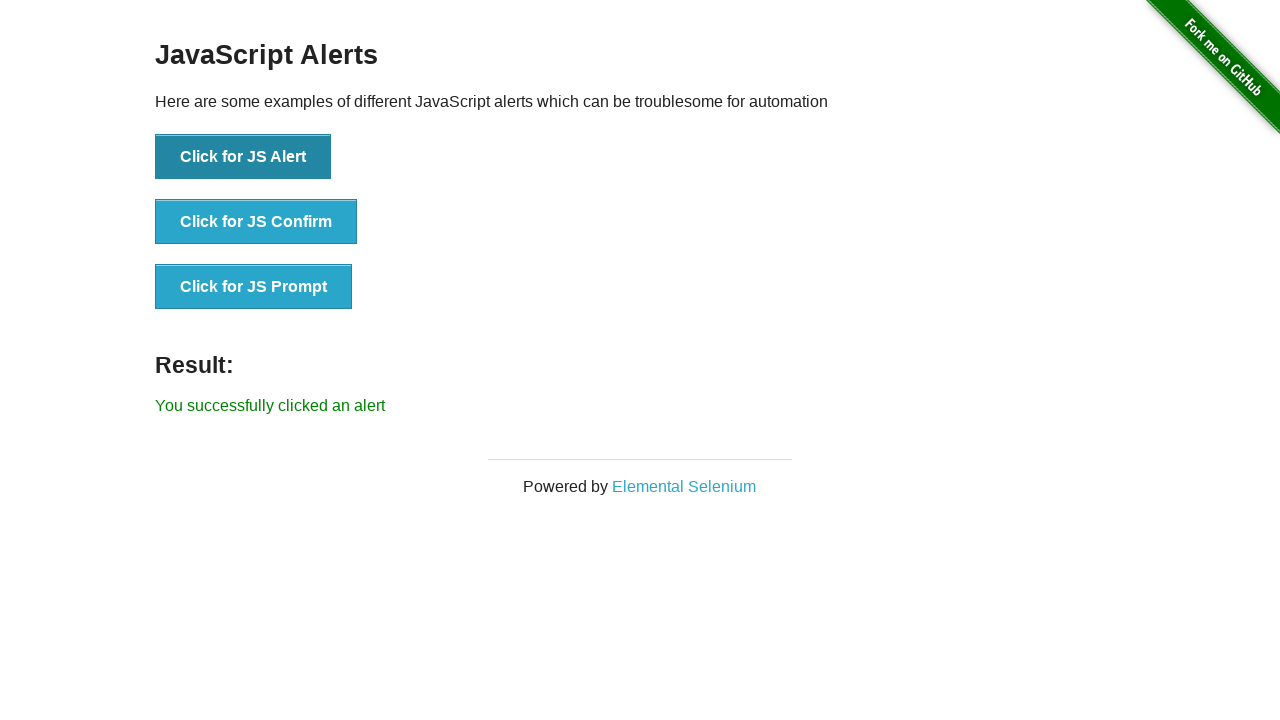

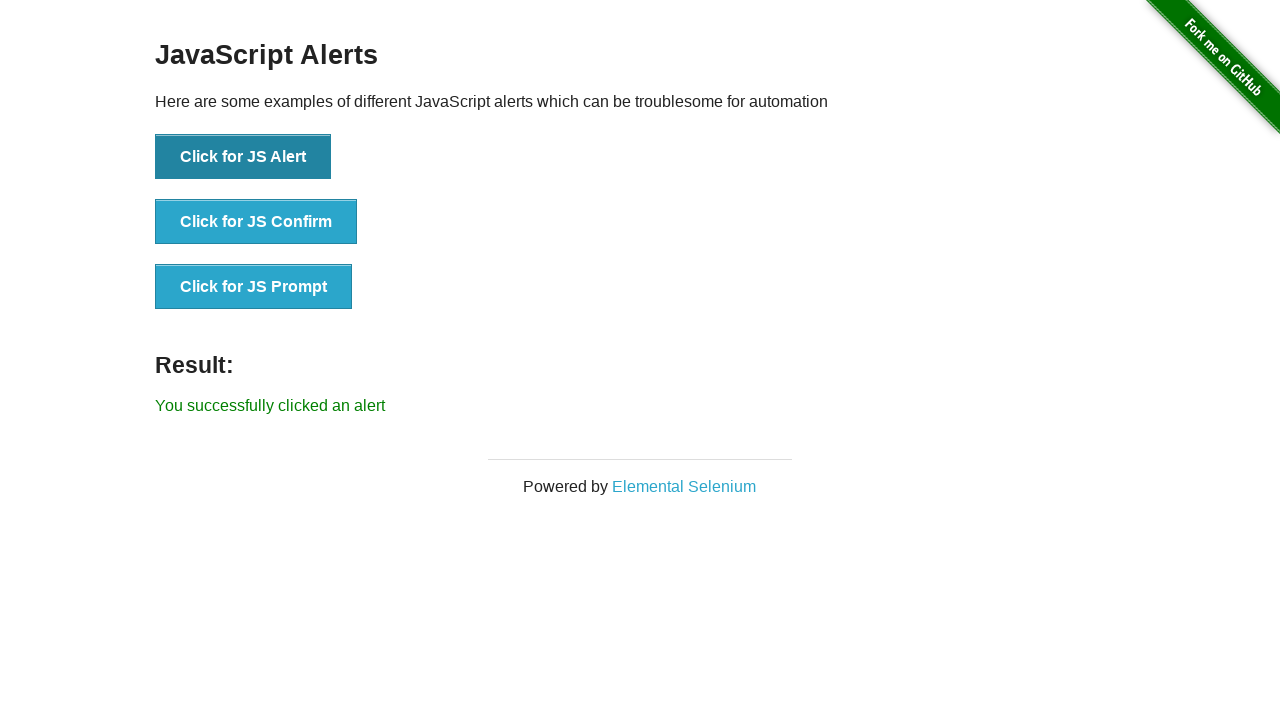